Tests DOM mutations by clicking a button twice to add/remove elements

Starting URL: https://the-internet.herokuapp.com/dynamic_controls

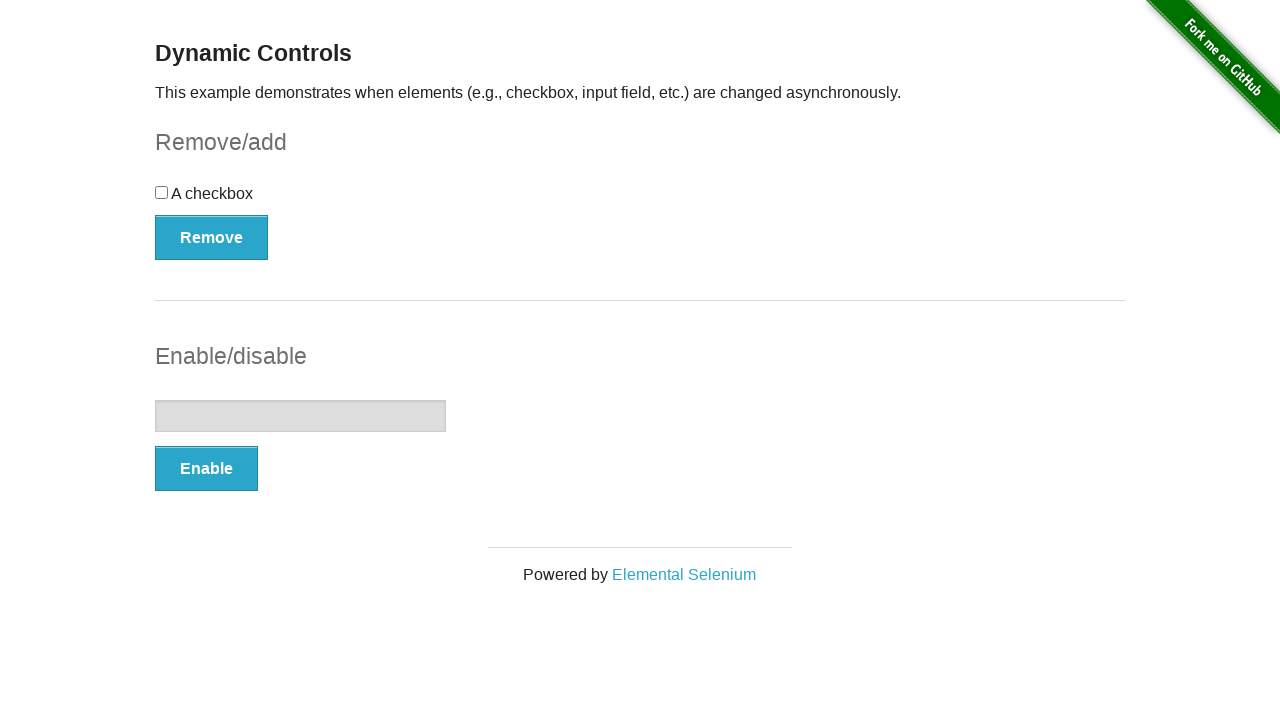

Clicked button to trigger first DOM mutation at (212, 237) on #checkbox-example > button
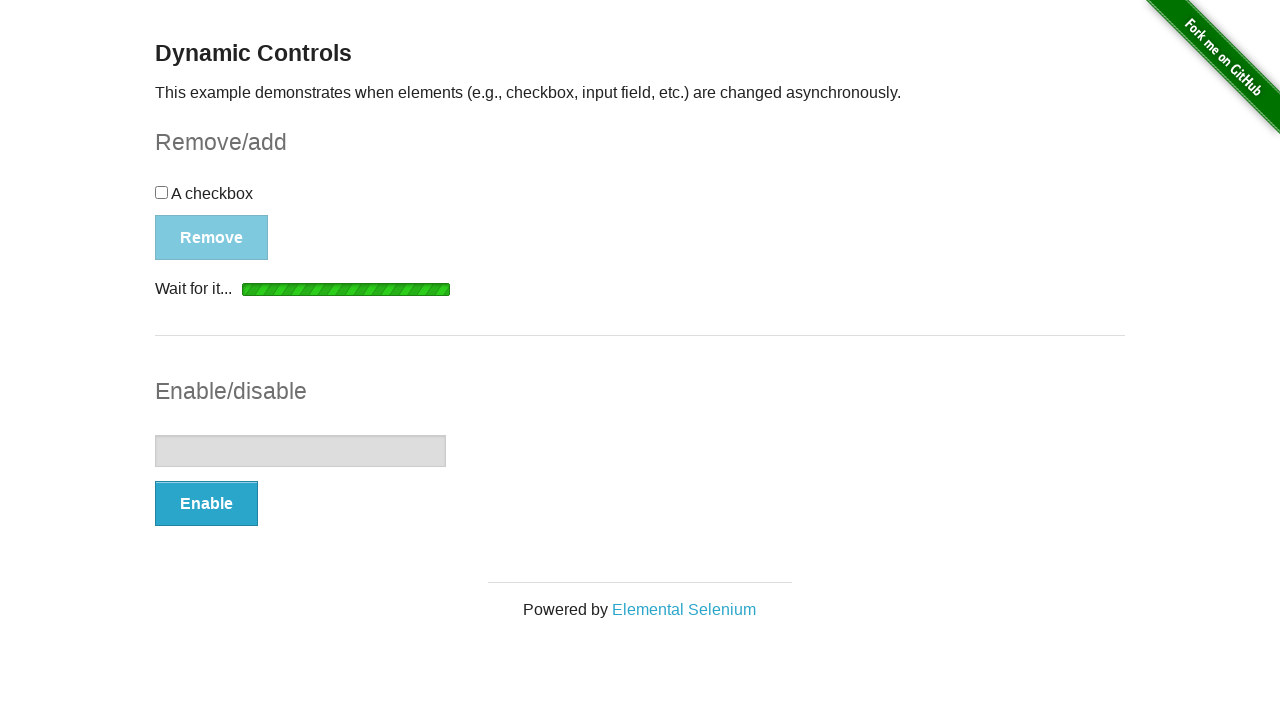

Waited 1 second for first element change
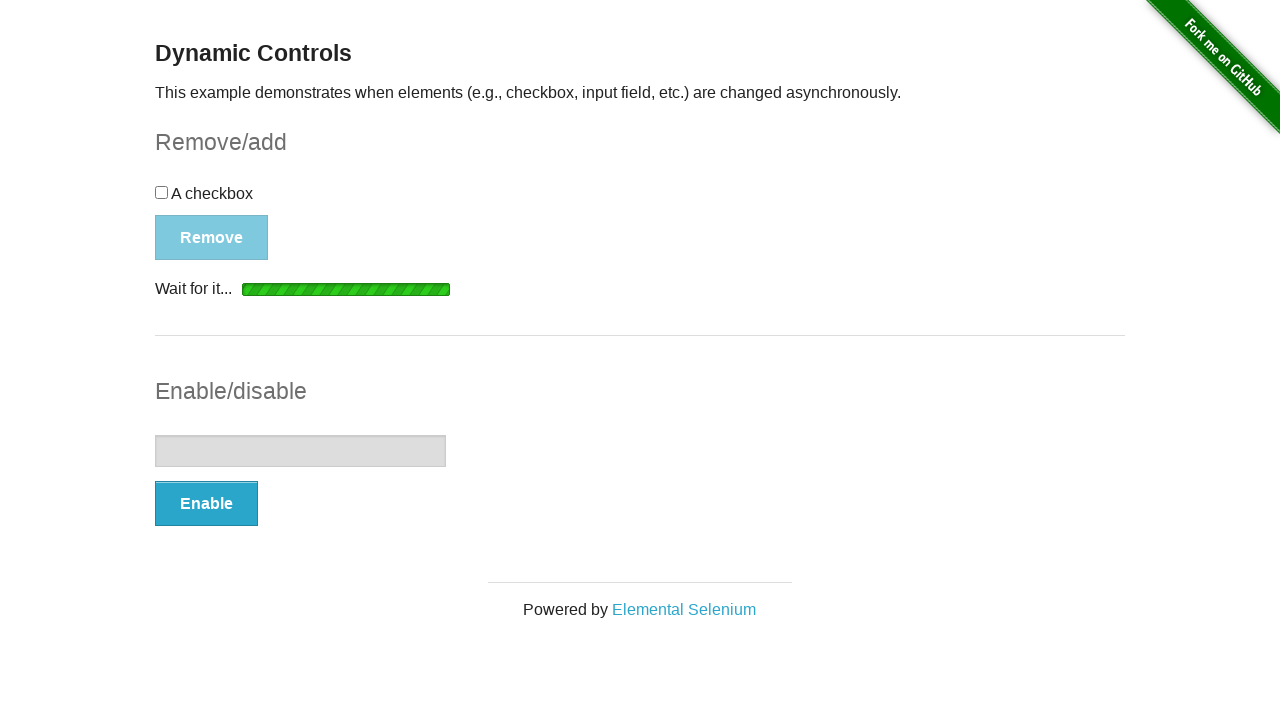

Clicked button to trigger second DOM mutation at (196, 208) on #checkbox-example > button
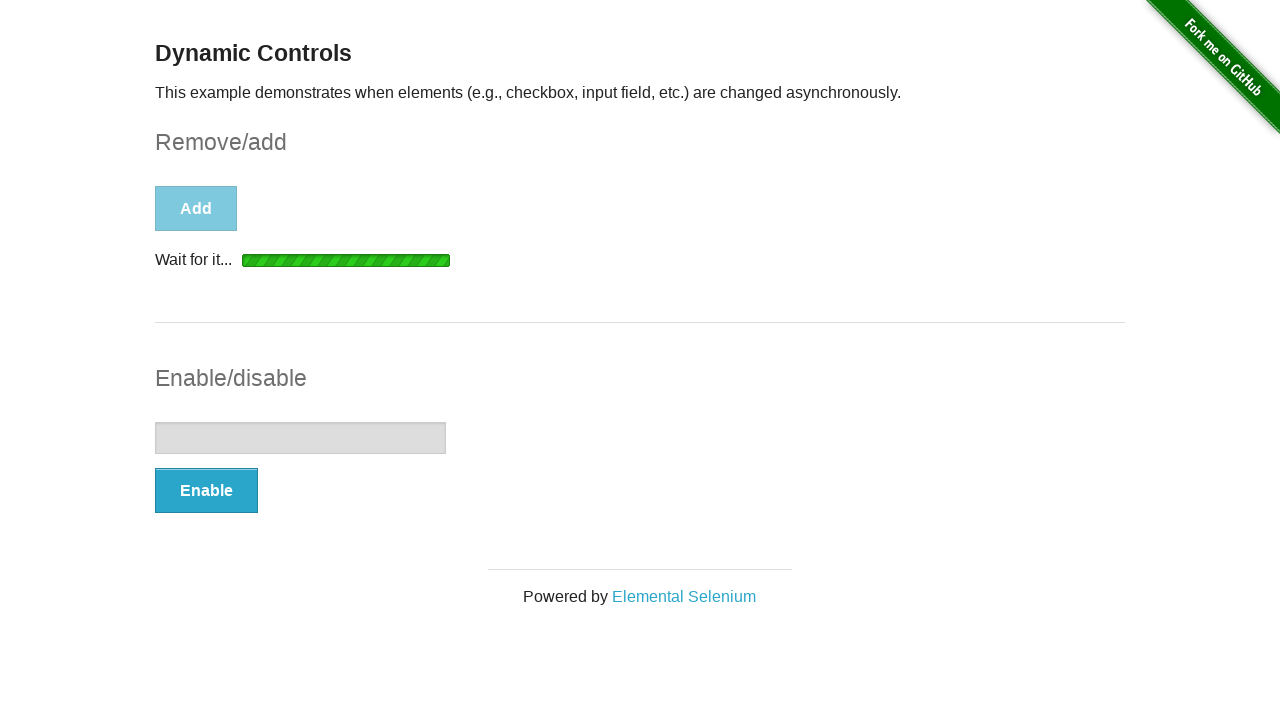

Waited 1 second for second element change
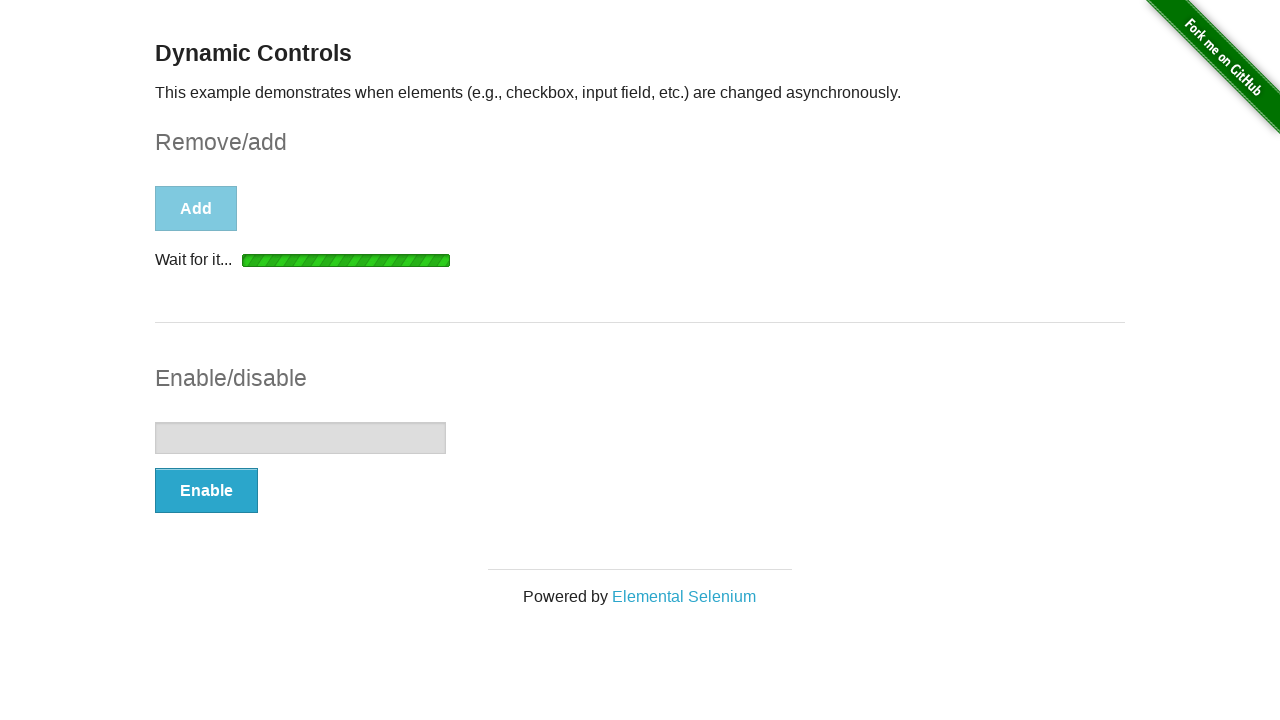

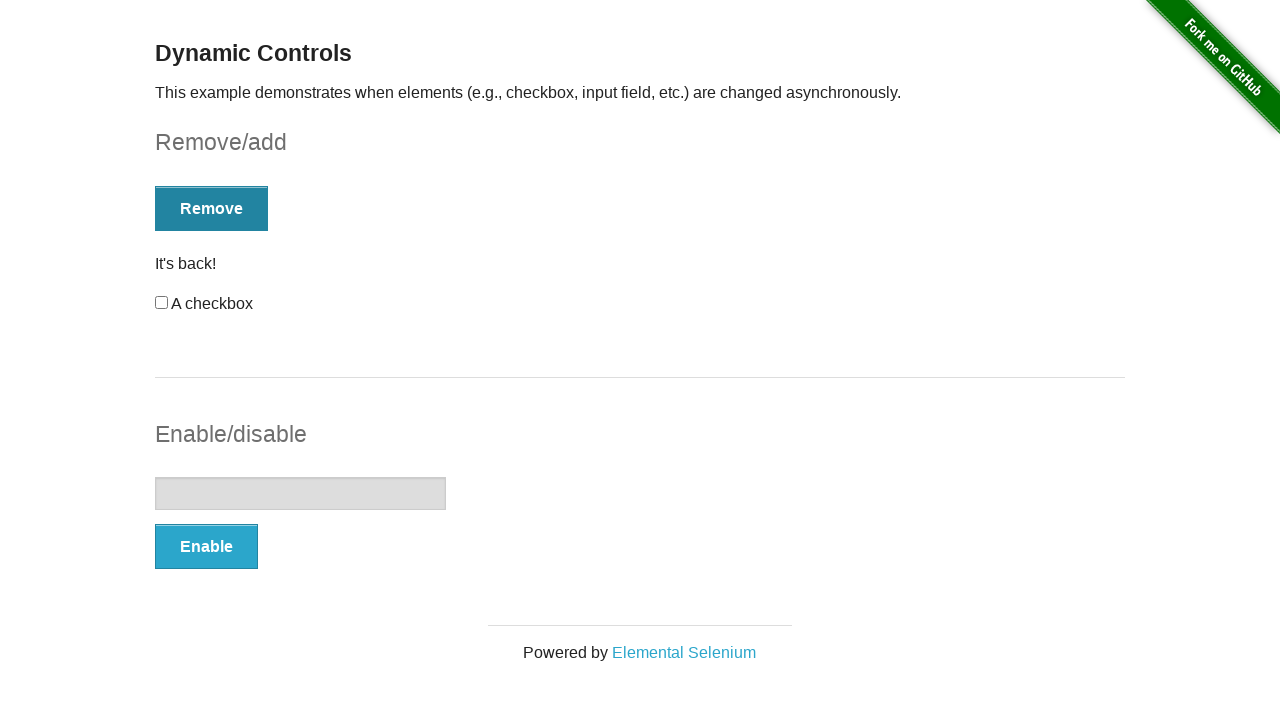